Tests the Load Delay functionality on UI Testing Playground by clicking the Load Delay link and waiting for a button to become visible after the page loads

Starting URL: http://www.uitestingplayground.com/

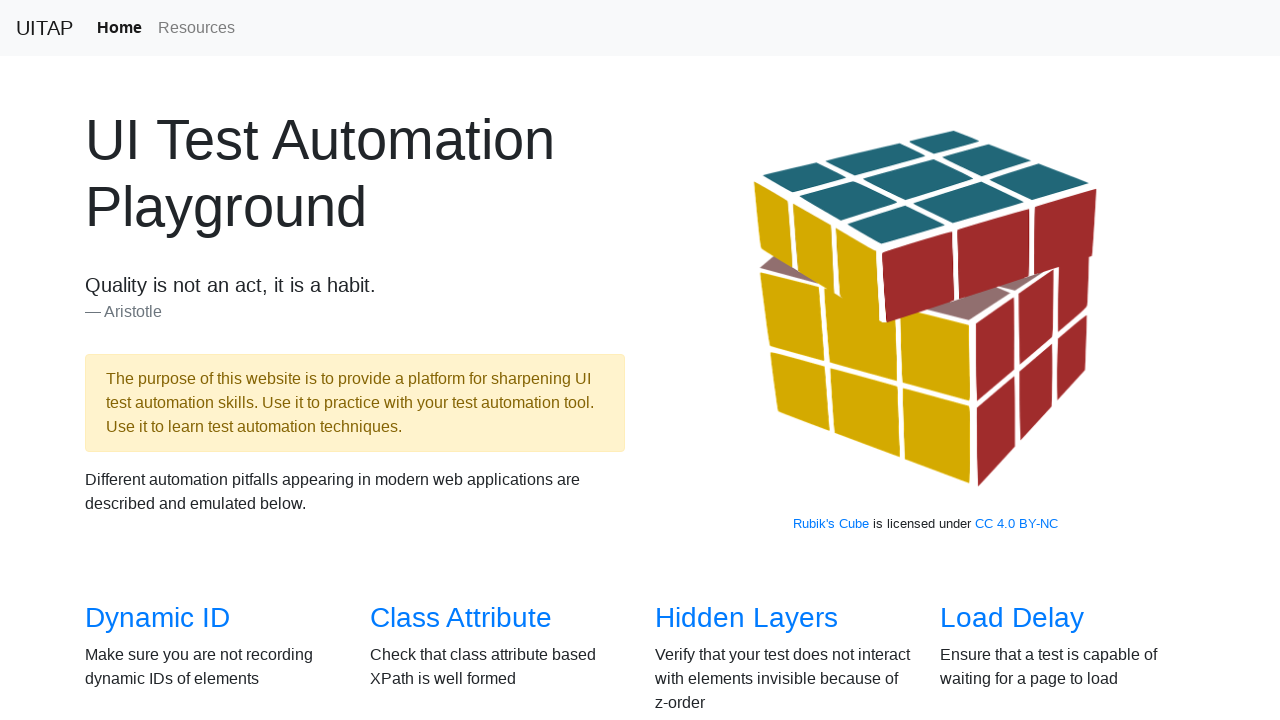

Clicked on the 'Load Delay' link at (1012, 618) on text=Load Delay
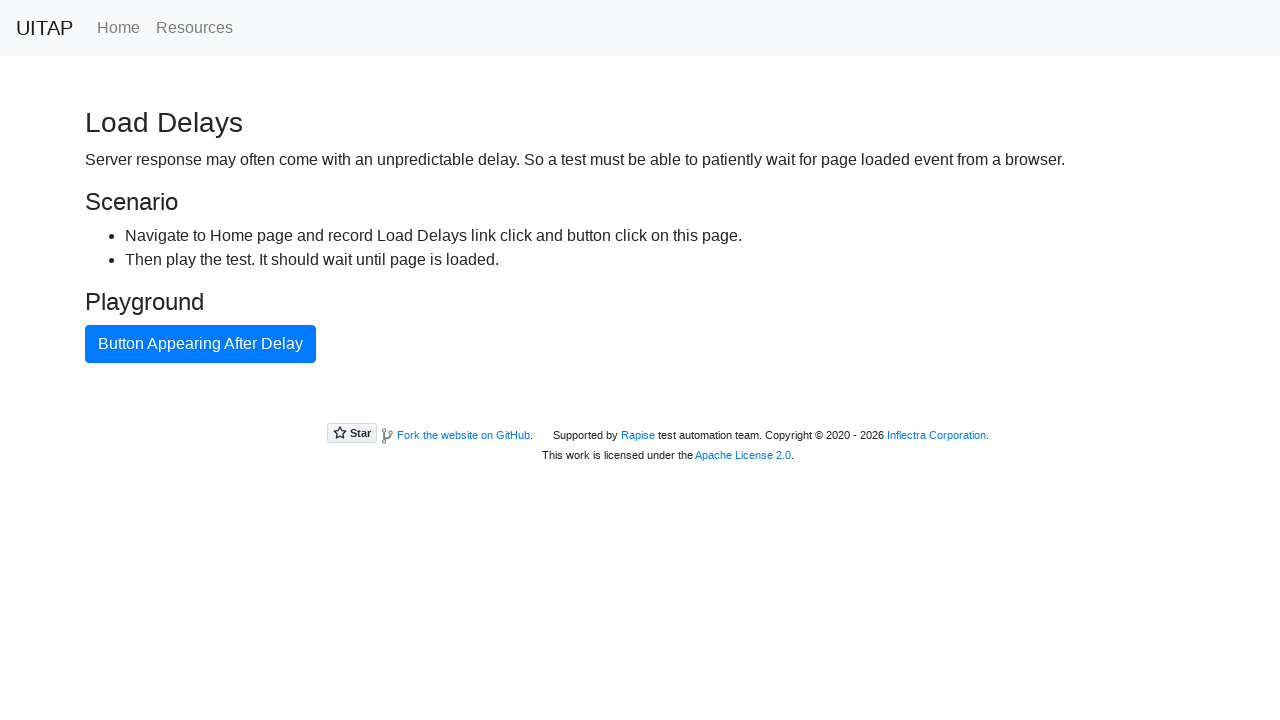

Primary button became visible after page load delay
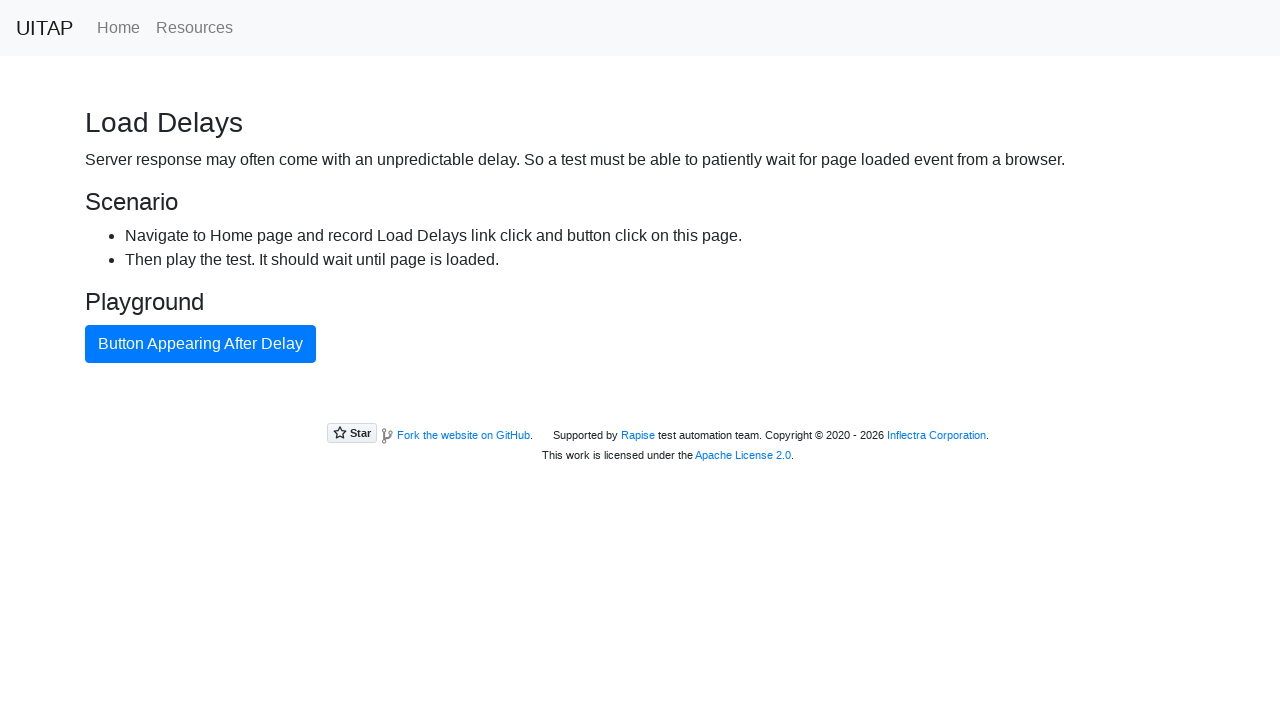

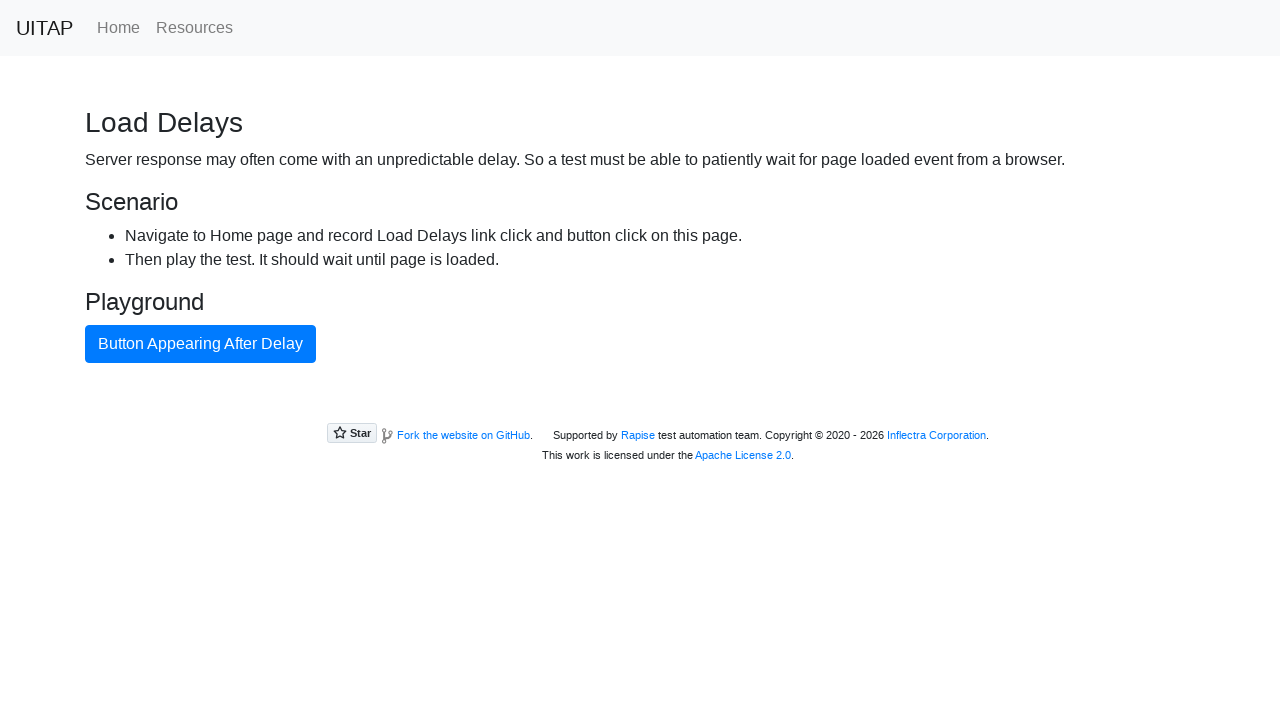